Tests checkbox interaction by locating all checkboxes with name "sports" within a specific div and clicking each one to check them.

Starting URL: http://www.tizag.com/htmlT/htmlcheckboxes.php

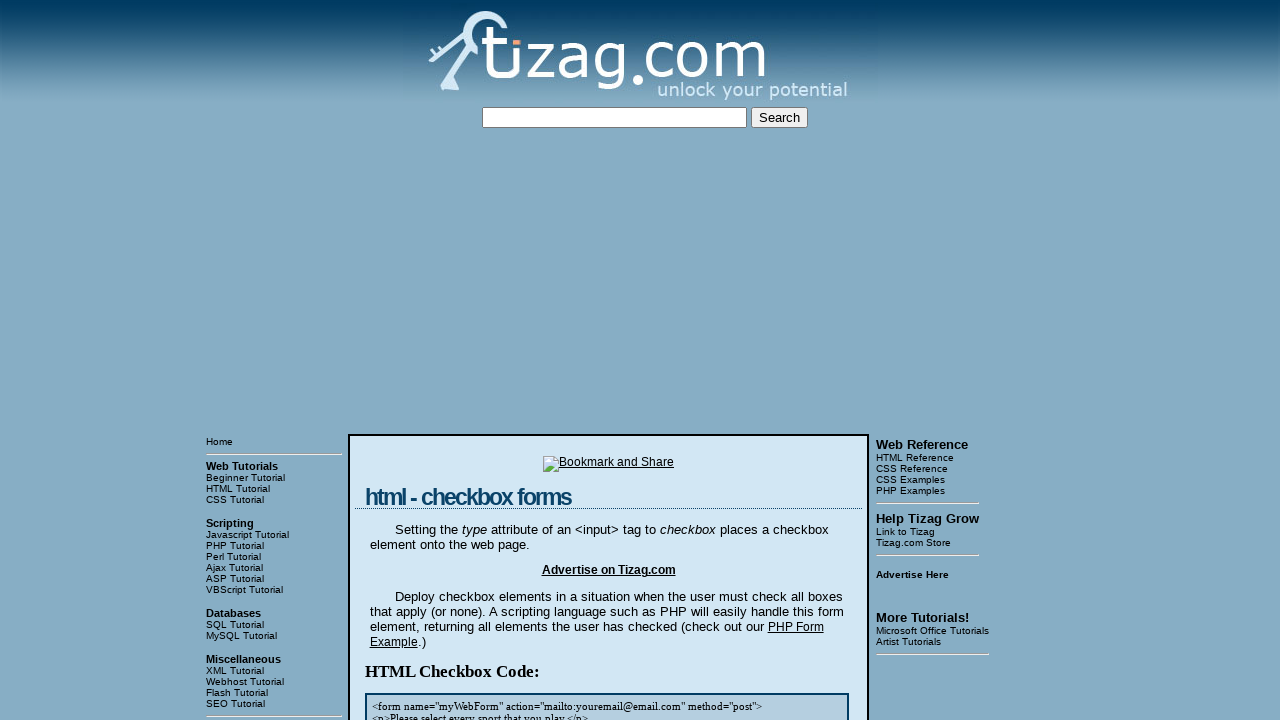

Waited for checkbox container div to load
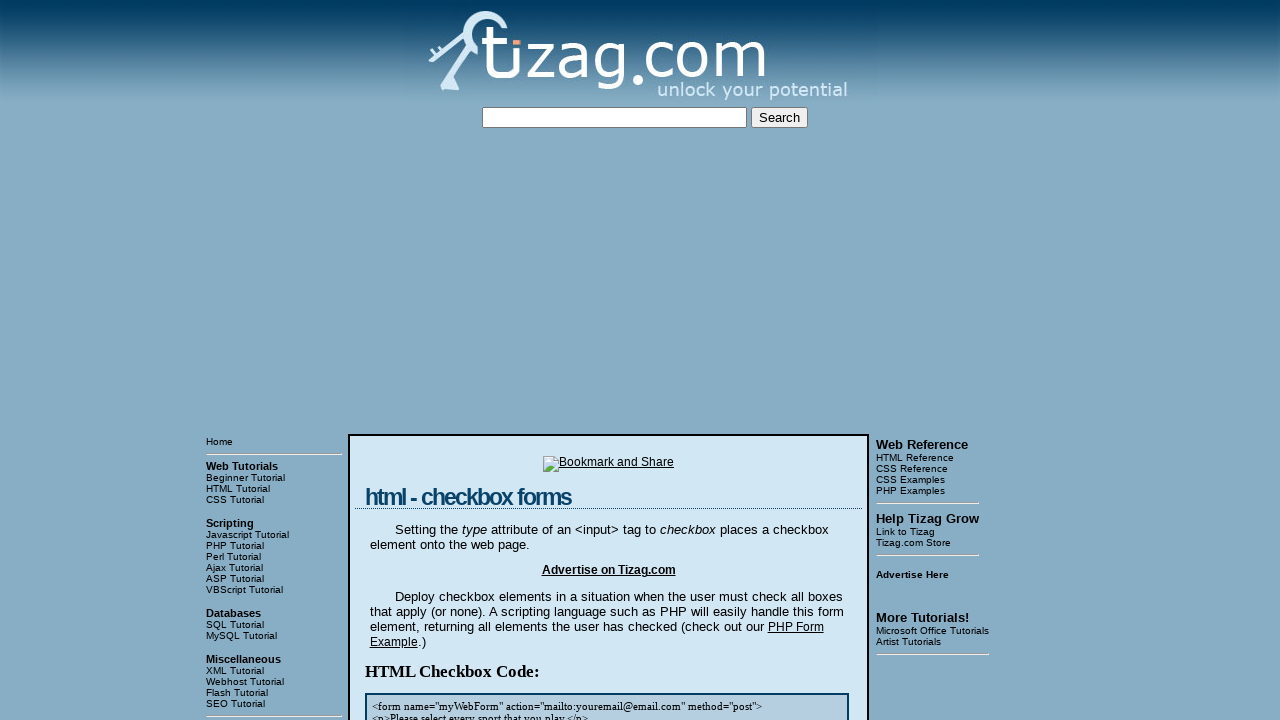

Located all checkboxes with name 'sports'
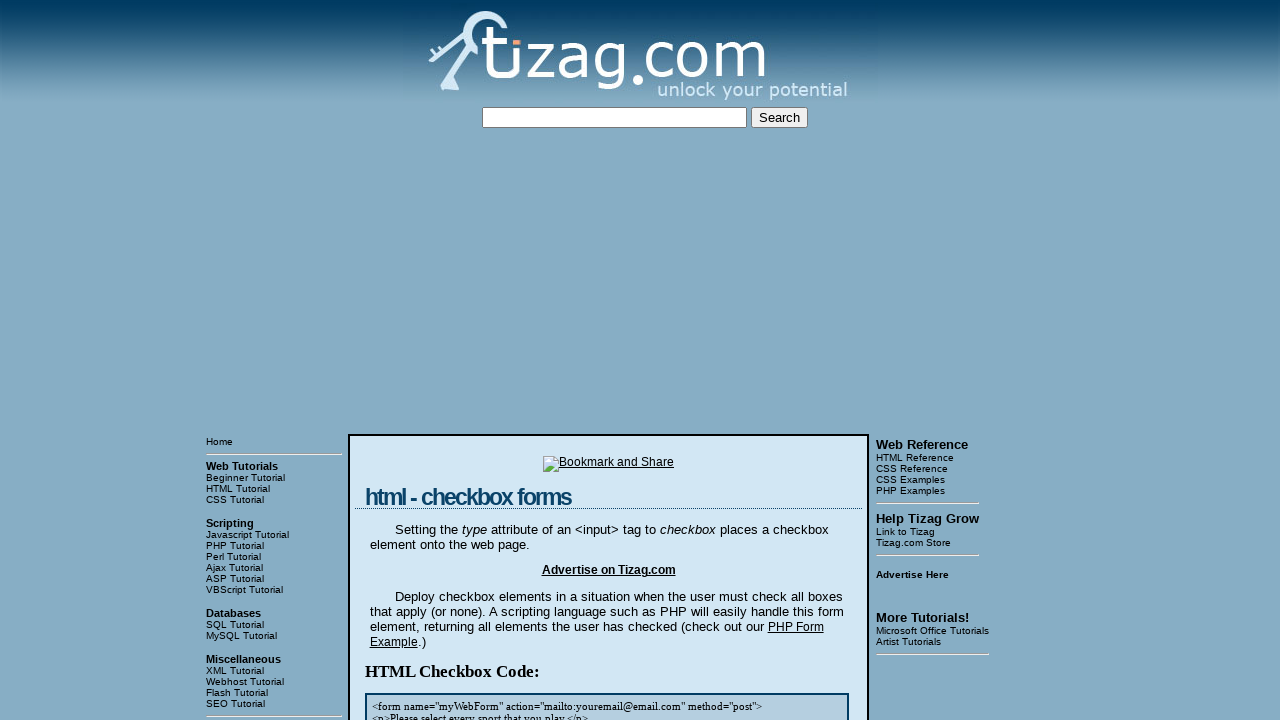

Total checkboxes found: 8
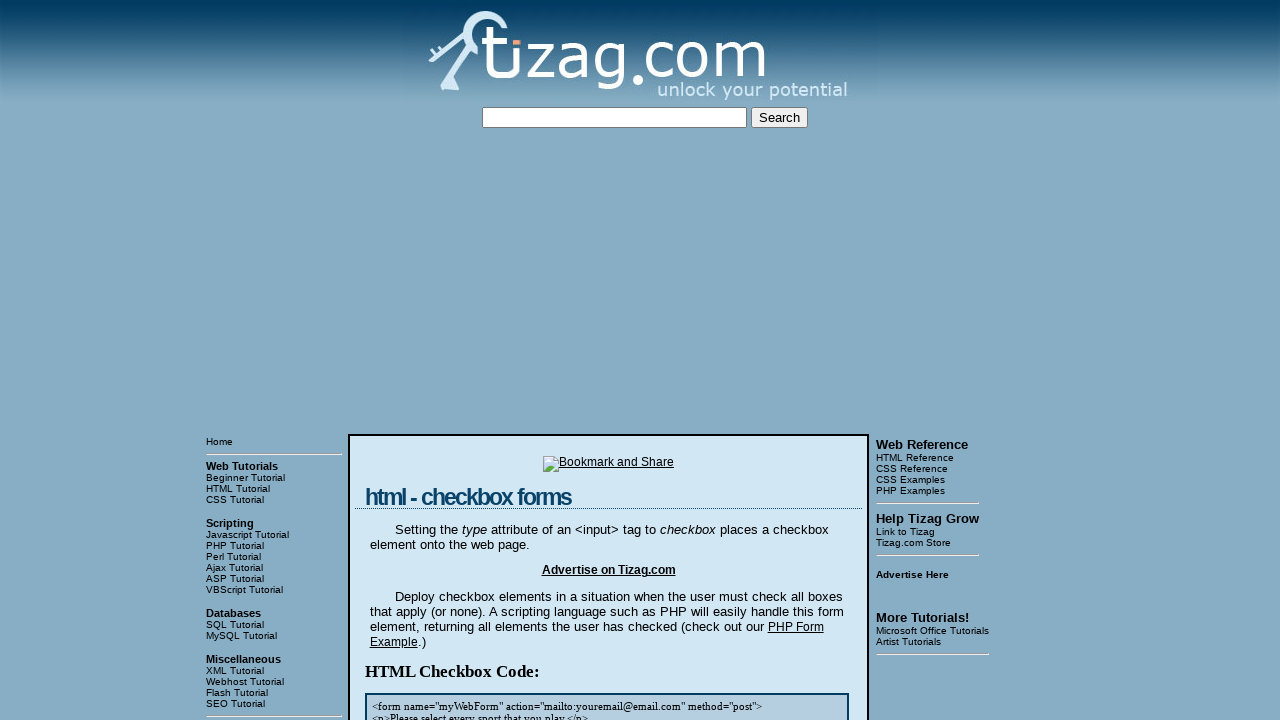

Clicked checkbox 1 to check it at (422, 360) on input[name='sports'] >> nth=0
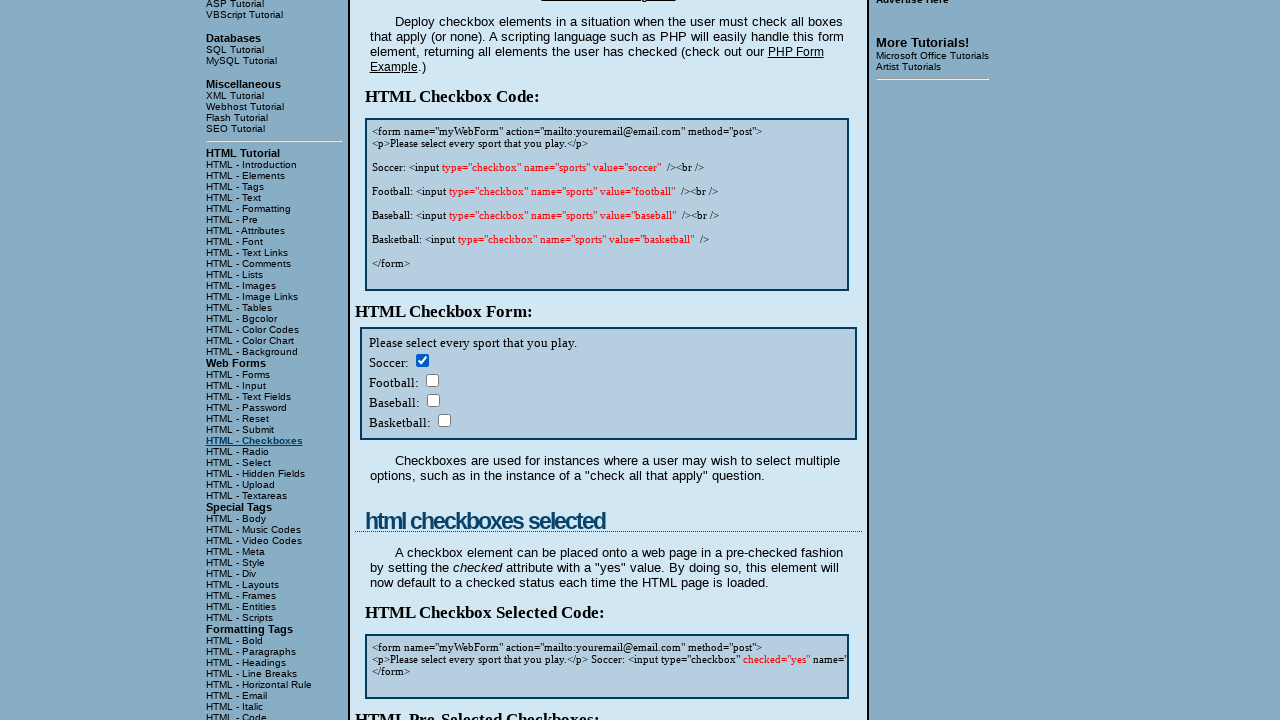

Clicked checkbox 2 to check it at (432, 380) on input[name='sports'] >> nth=1
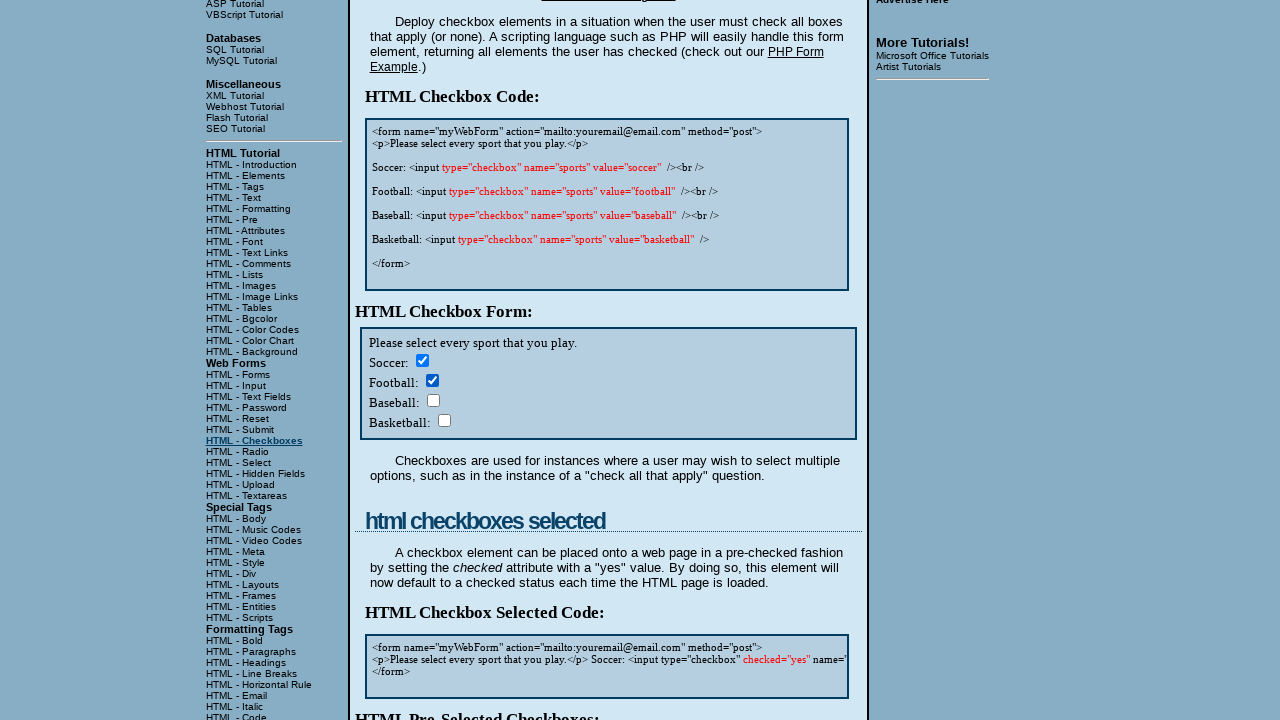

Clicked checkbox 3 to check it at (433, 400) on input[name='sports'] >> nth=2
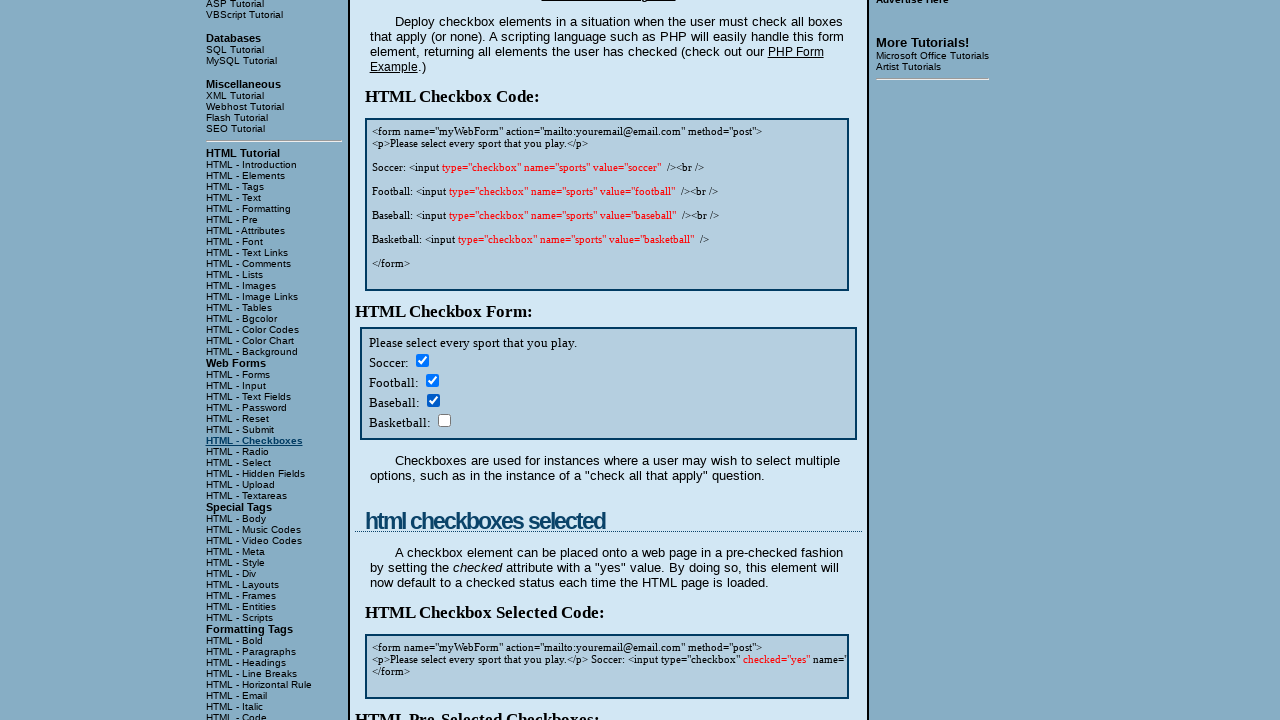

Clicked checkbox 4 to check it at (444, 420) on input[name='sports'] >> nth=3
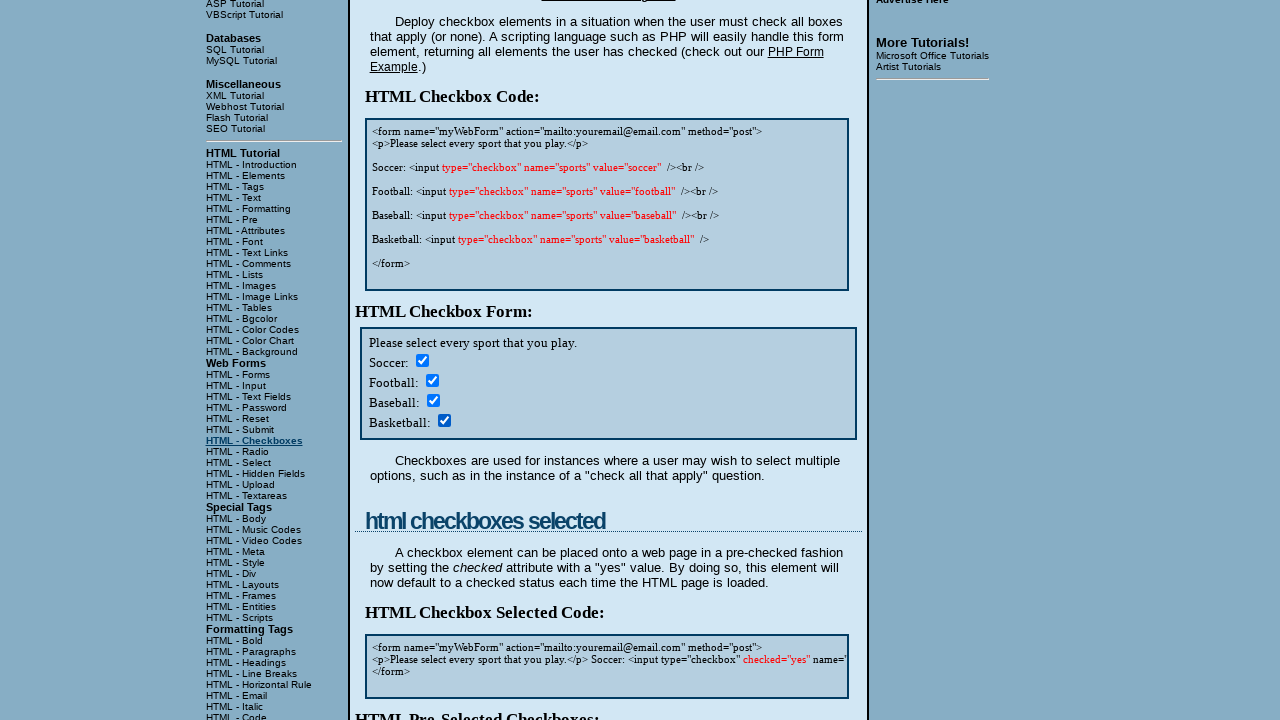

Clicked checkbox 5 to check it at (422, 360) on input[name='sports'] >> nth=4
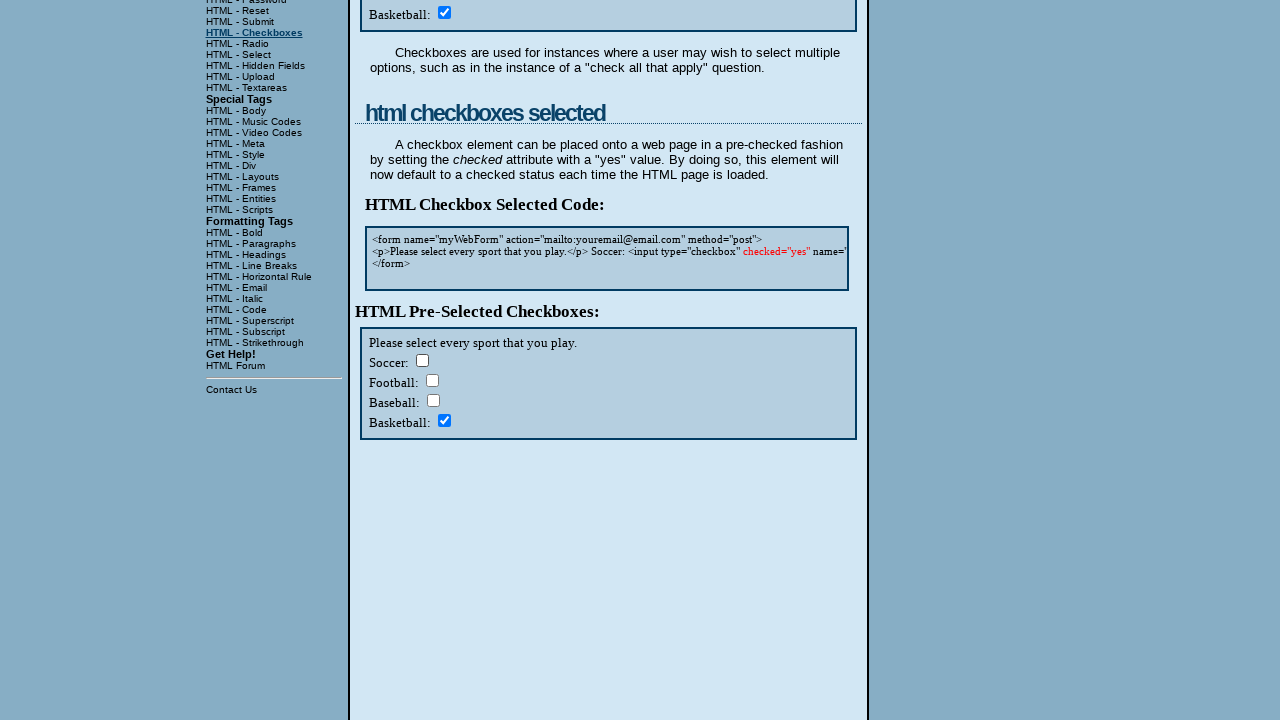

Clicked checkbox 6 to check it at (432, 380) on input[name='sports'] >> nth=5
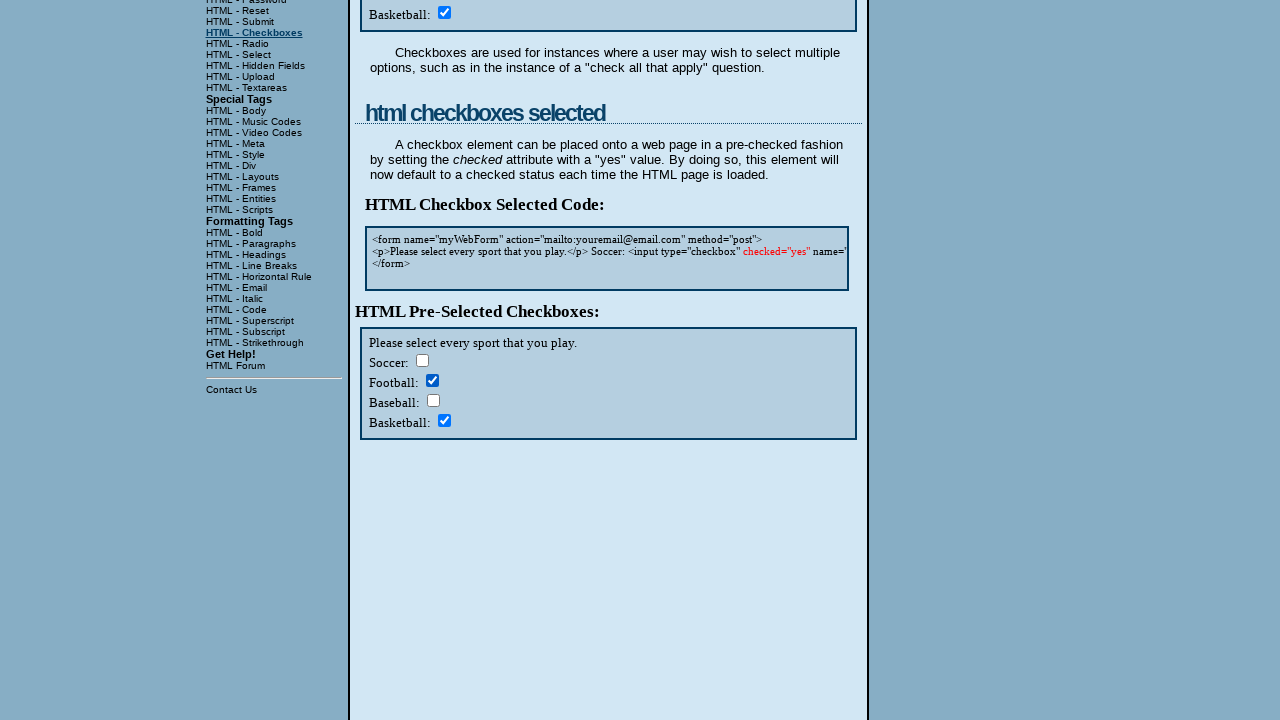

Clicked checkbox 7 to check it at (433, 400) on input[name='sports'] >> nth=6
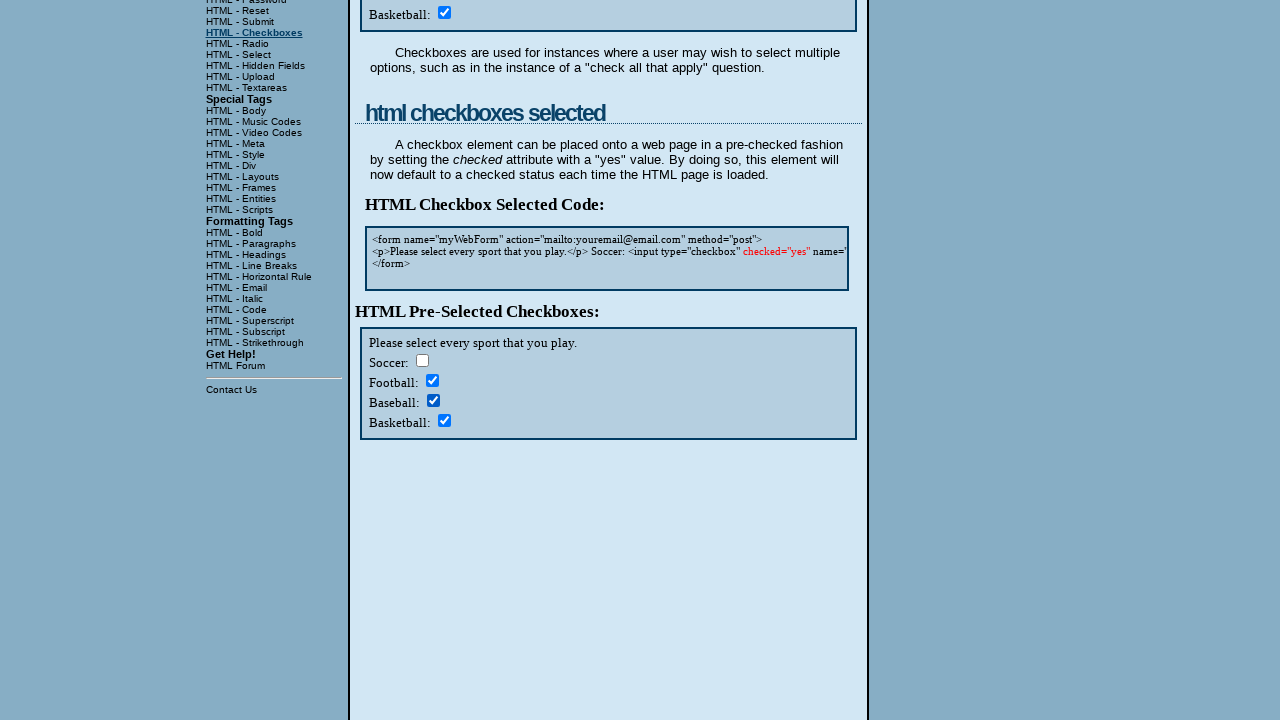

Clicked checkbox 8 to check it at (444, 420) on input[name='sports'] >> nth=7
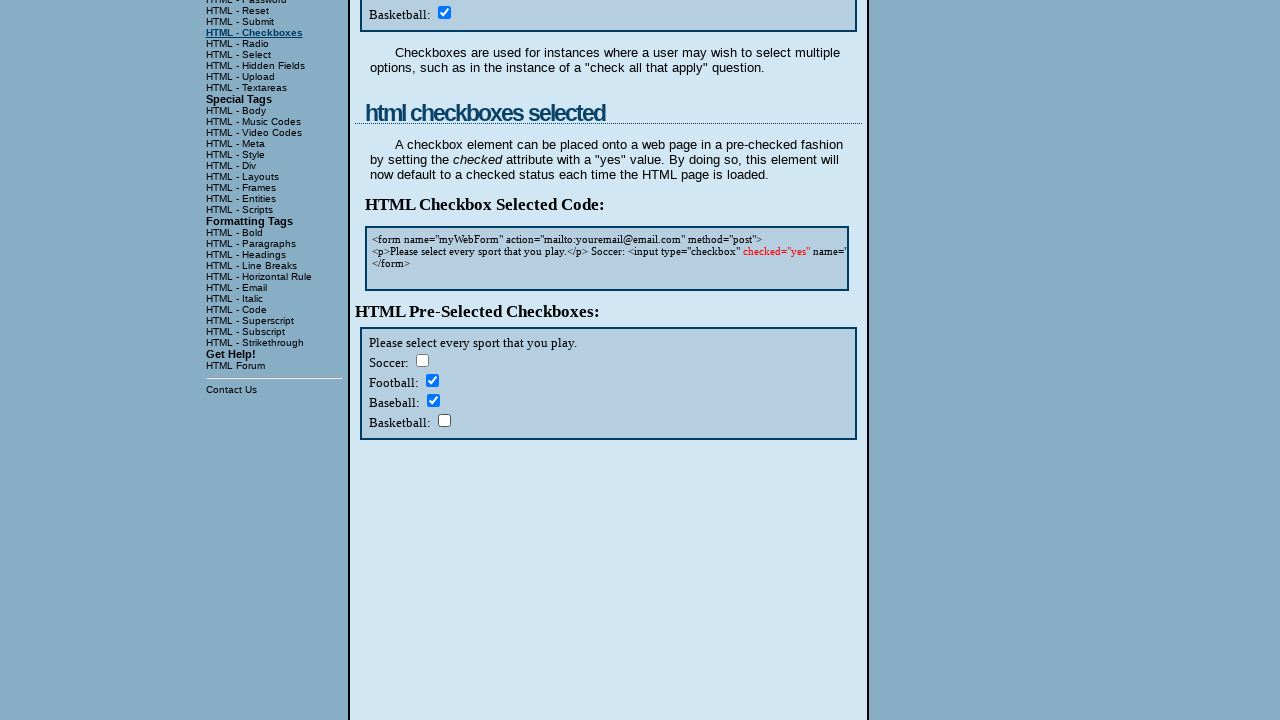

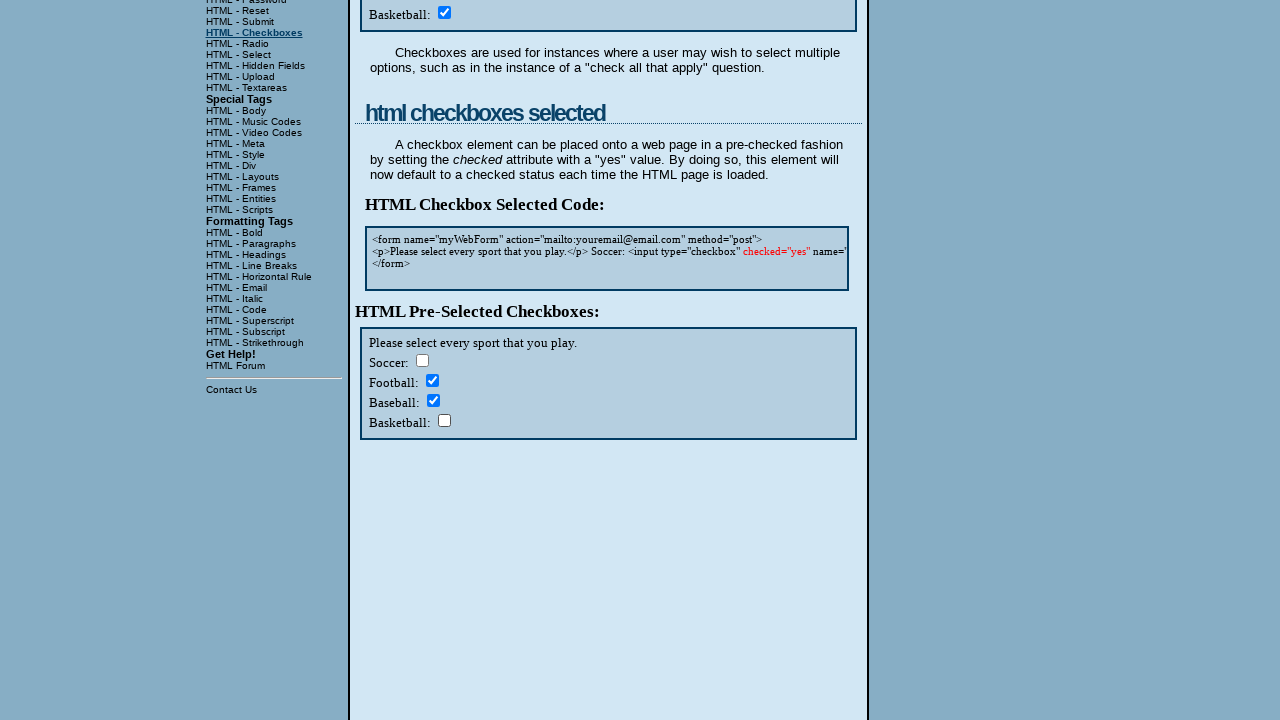